Verifies that the Log In button on the NextBase CRM login page has the correct text value by checking its "value" attribute equals "Log In"

Starting URL: https://login1.nextbasecrm.com/

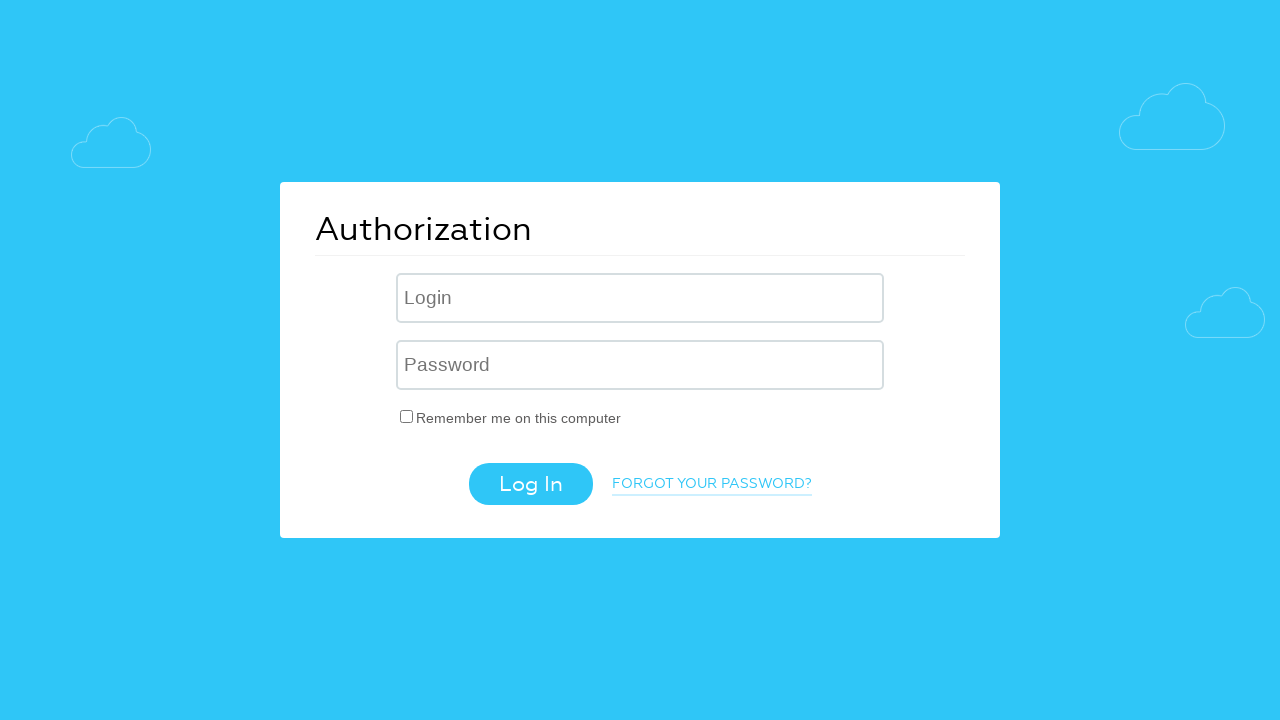

Navigated to NextBase CRM login page
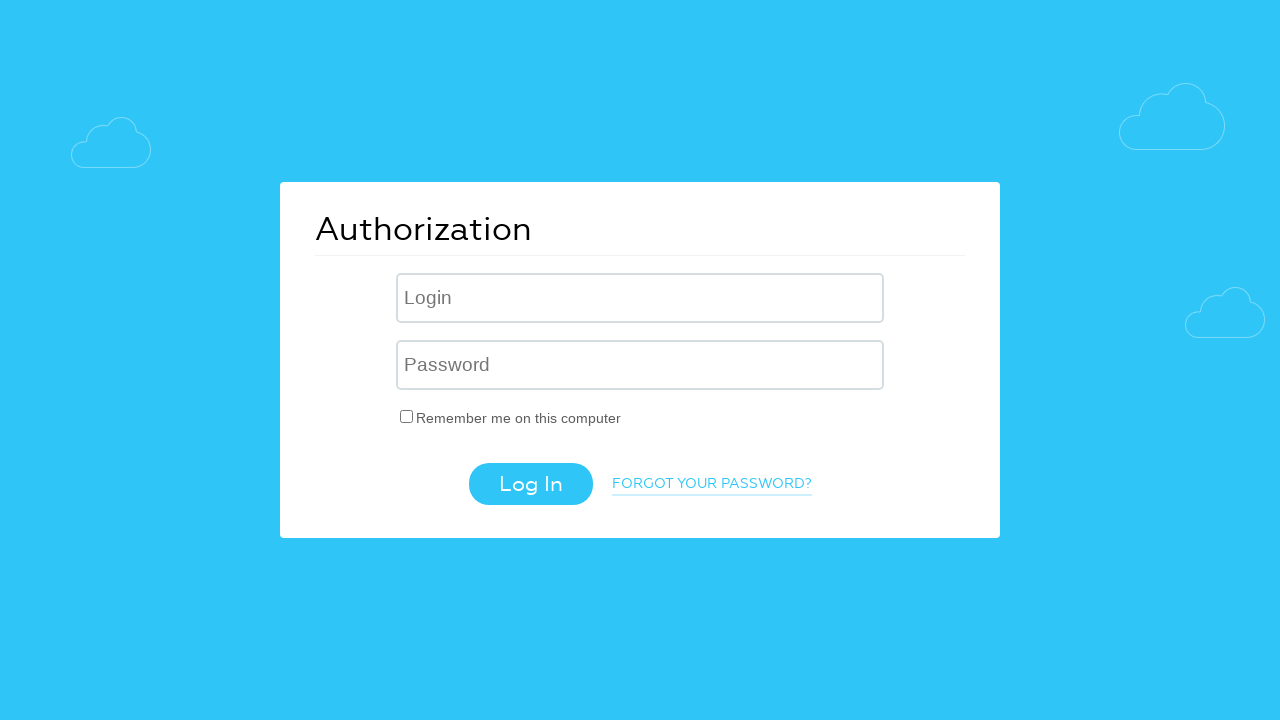

Located Log In button using CSS selector
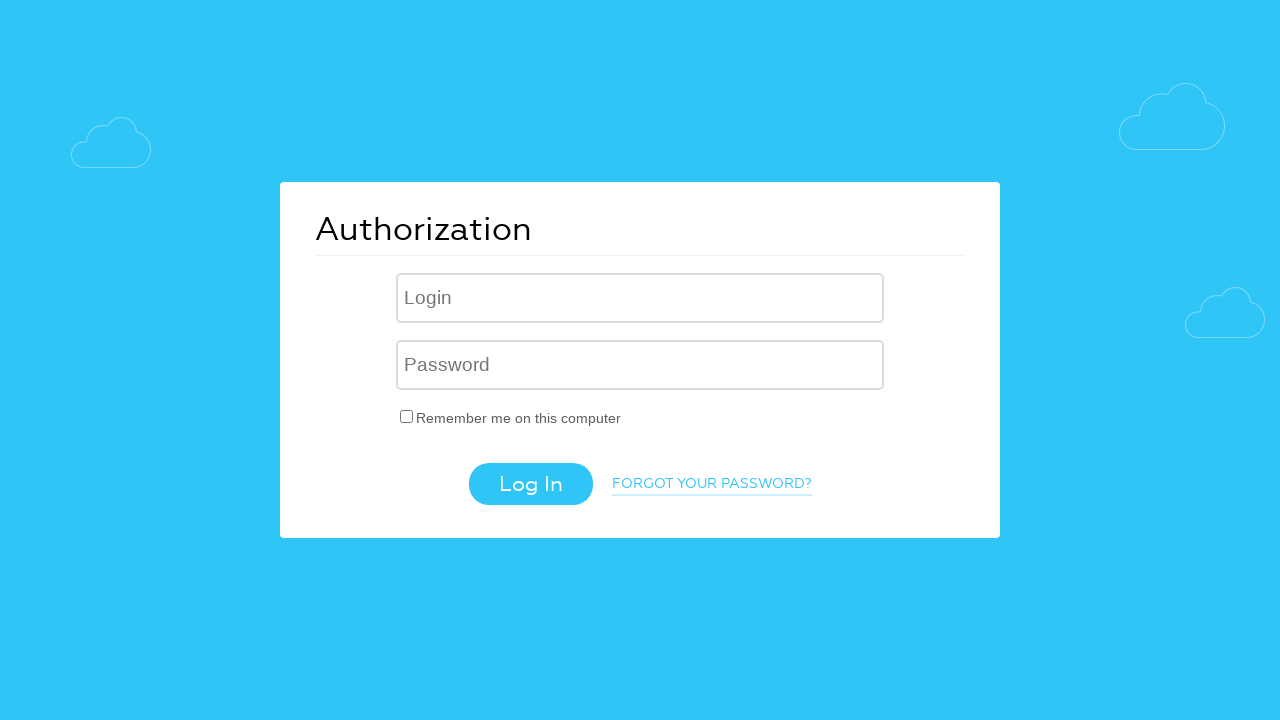

Log In button is now visible
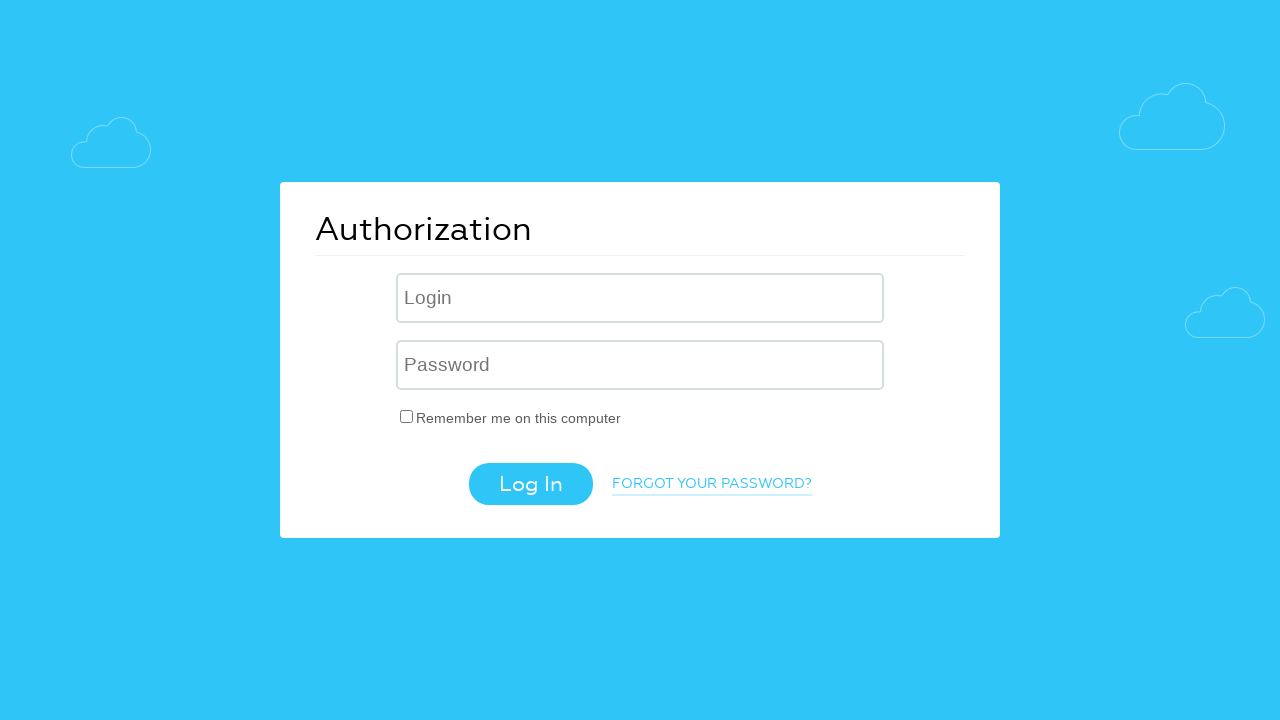

Retrieved 'value' attribute from Log In button
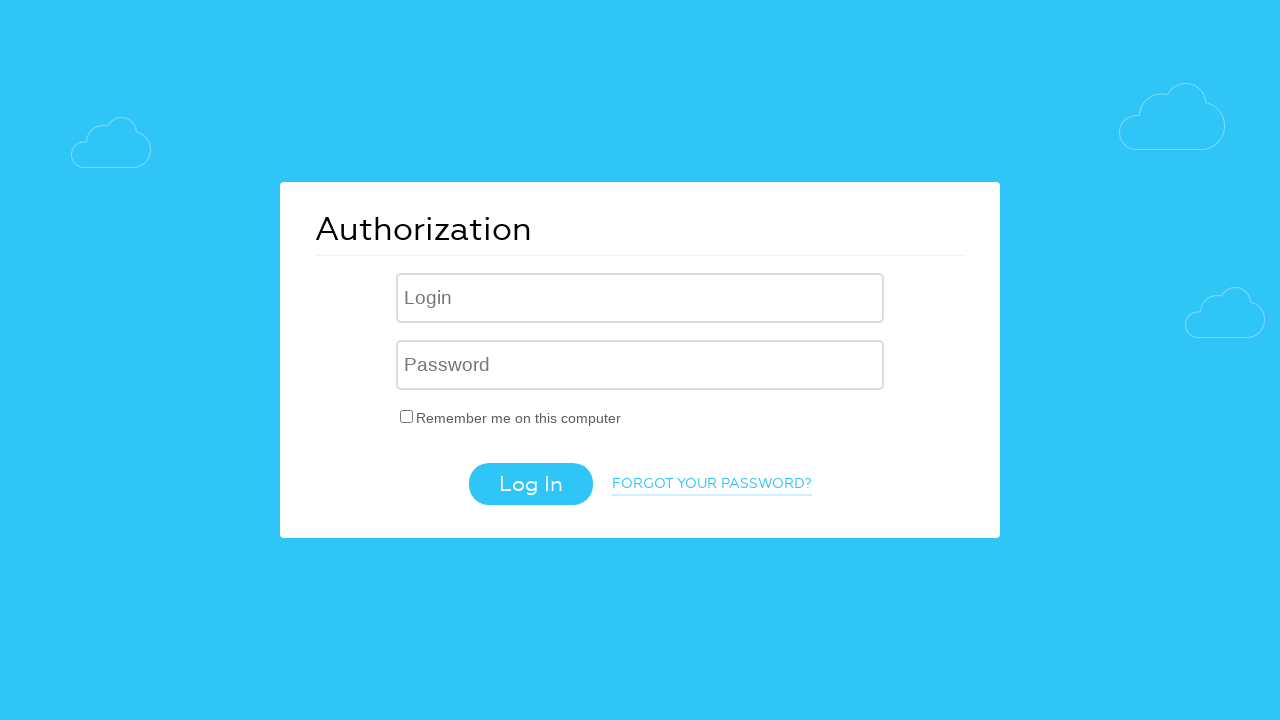

Verified Log In button text attribute equals 'Log In'
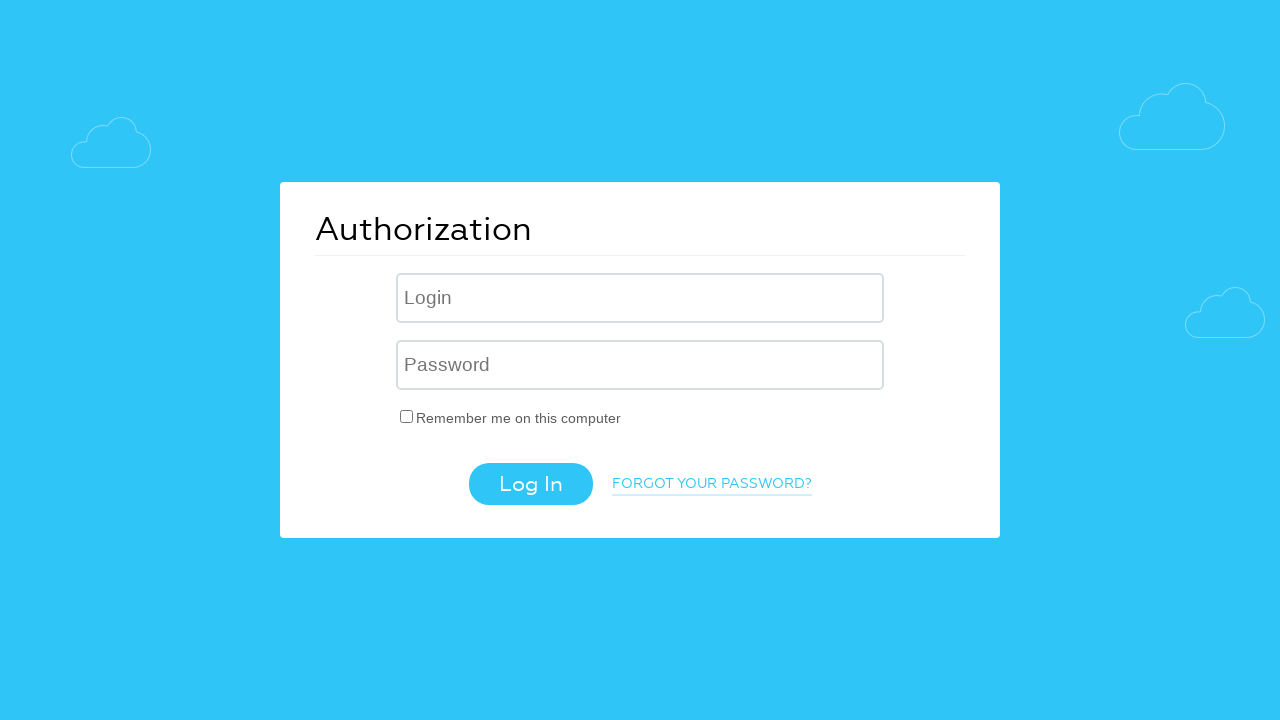

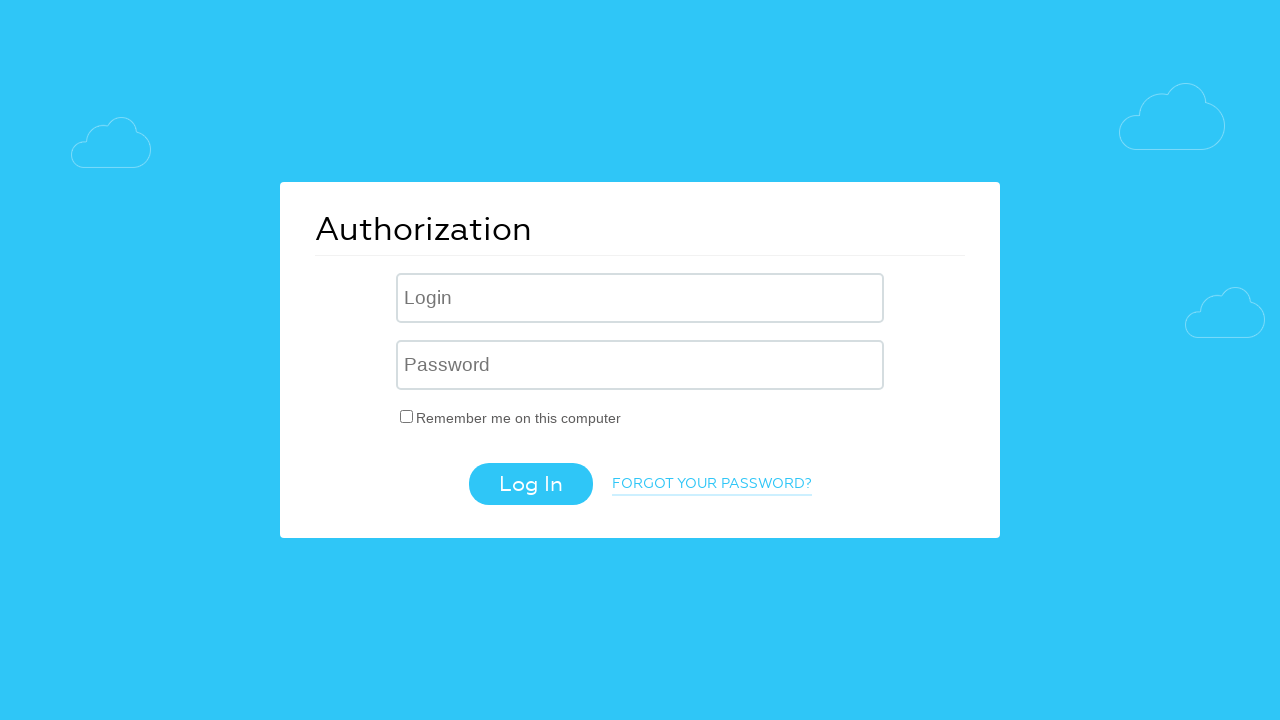